Tests dropdown selection functionality by selecting an option from a select element

Starting URL: https://the-internet.herokuapp.com/dropdown

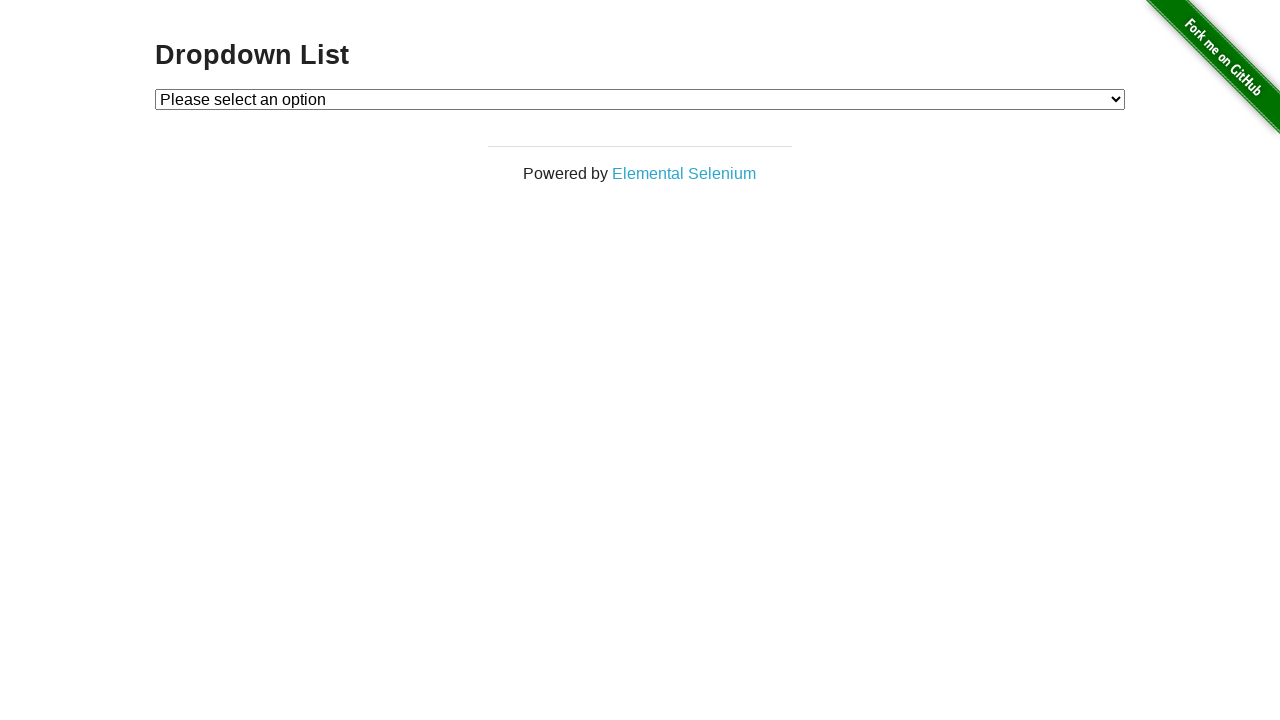

Navigated to dropdown test page
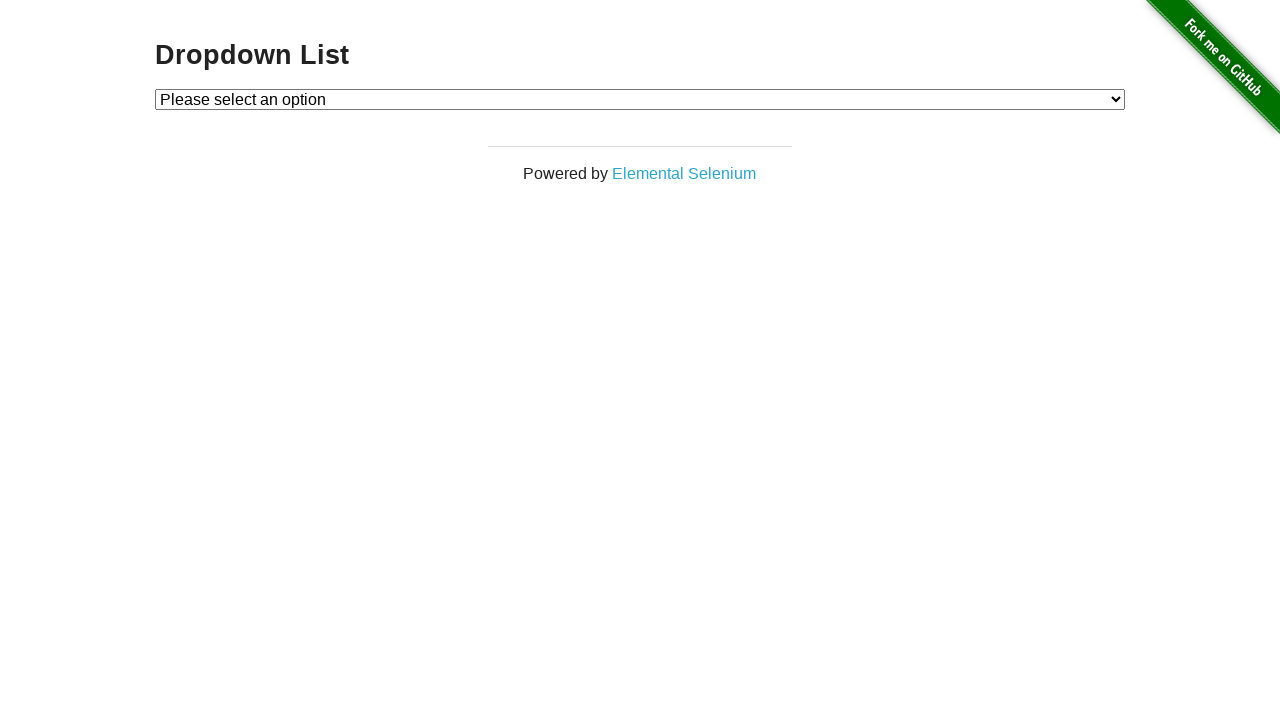

Selected option with value '2' from dropdown on select
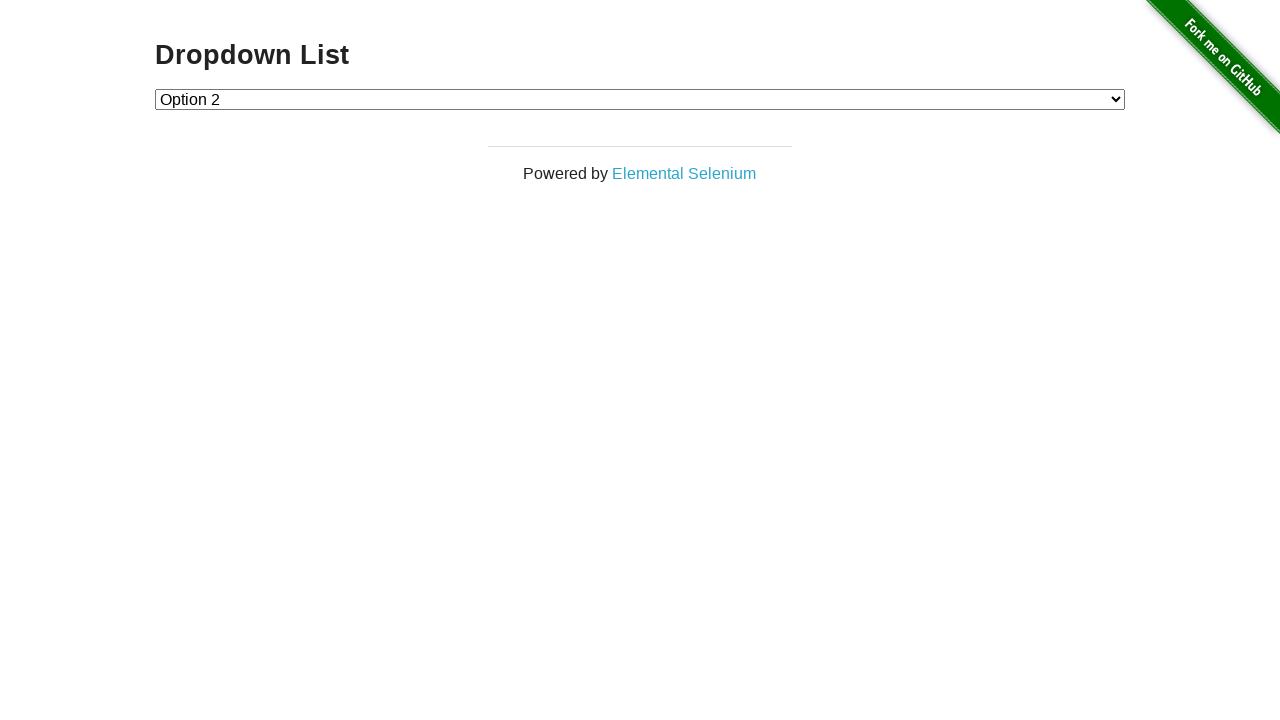

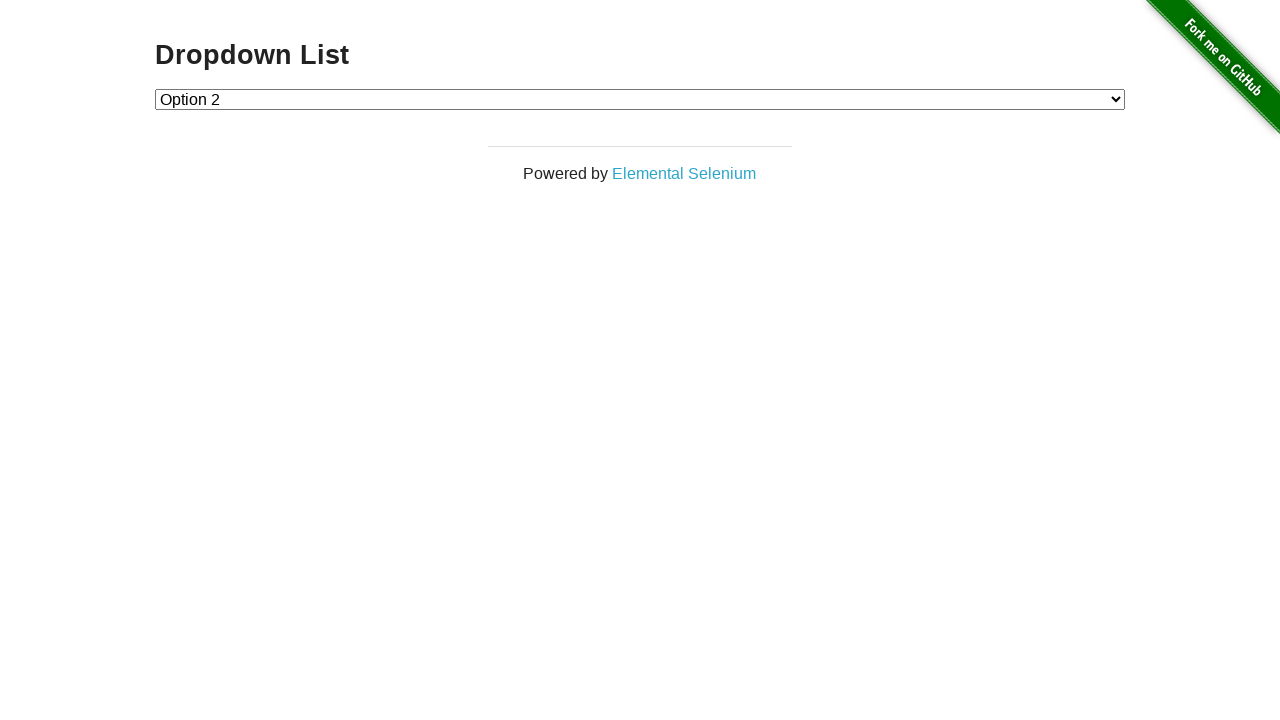